Tests changing a color picker's value to red using JavaScript

Starting URL: https://bonigarcia.dev/selenium-webdriver-java/web-form.html

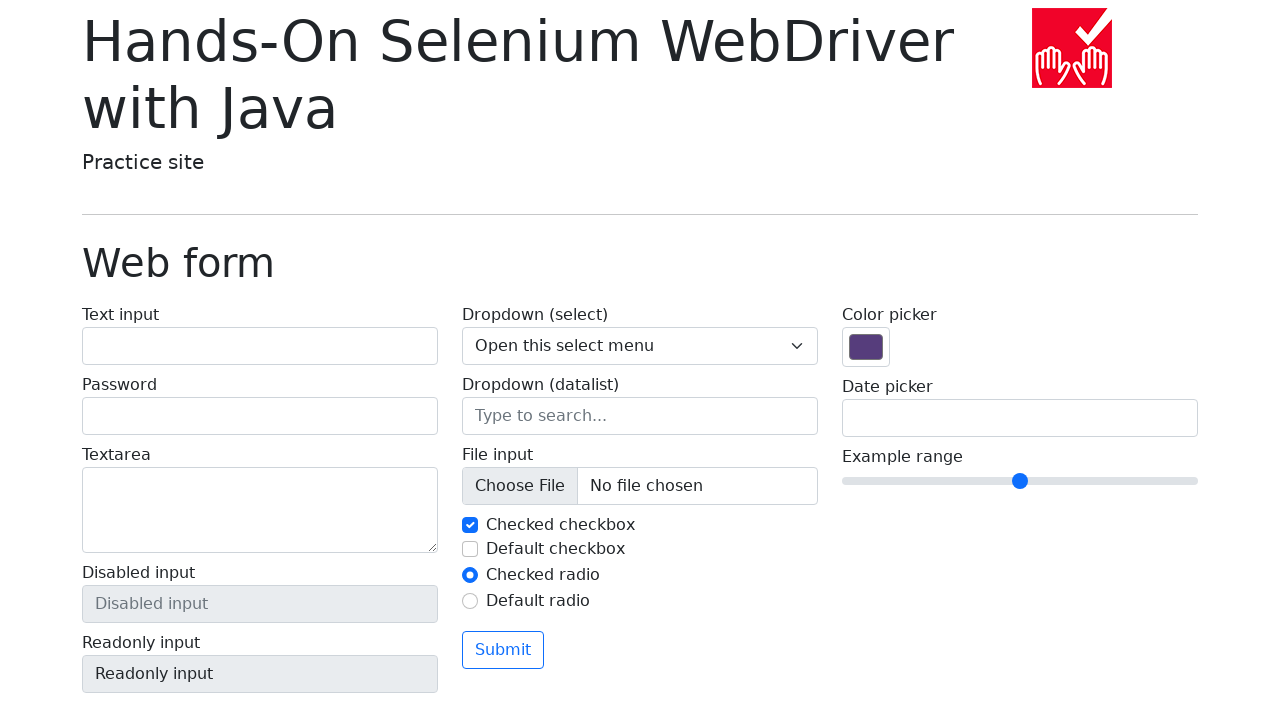

Located color picker input element
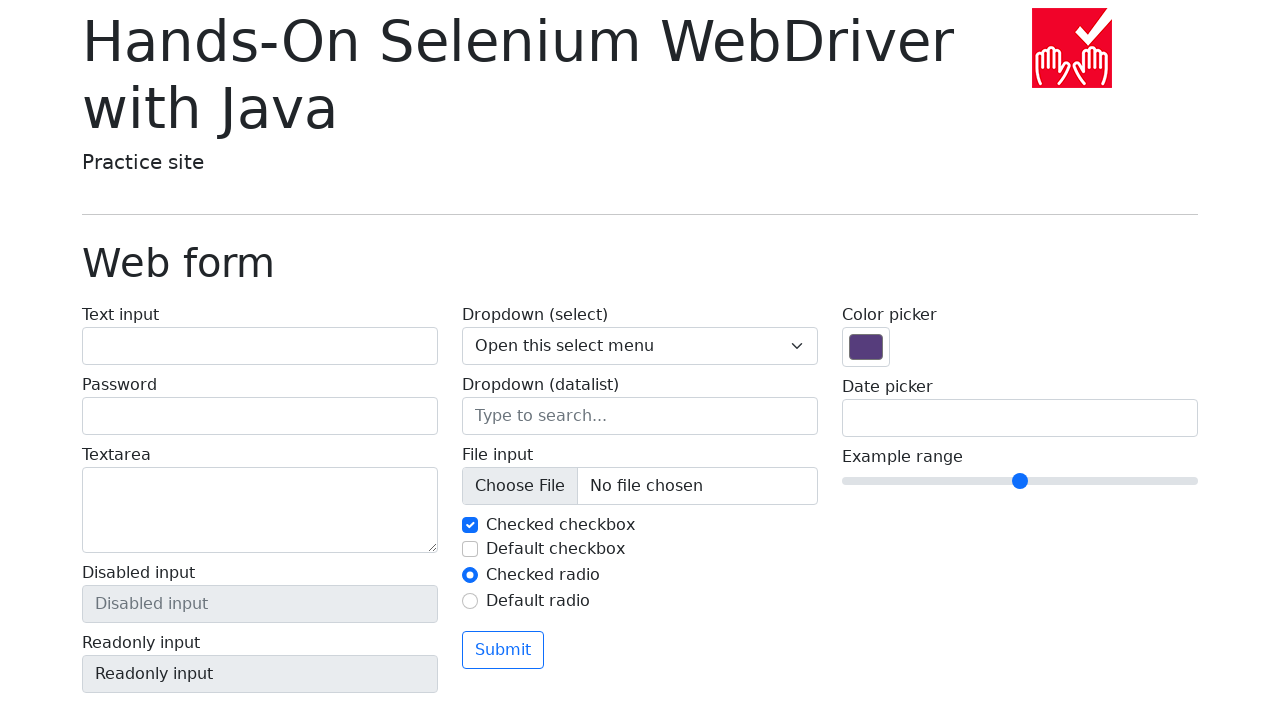

Changed color picker value to red (#ff0000) using JavaScript
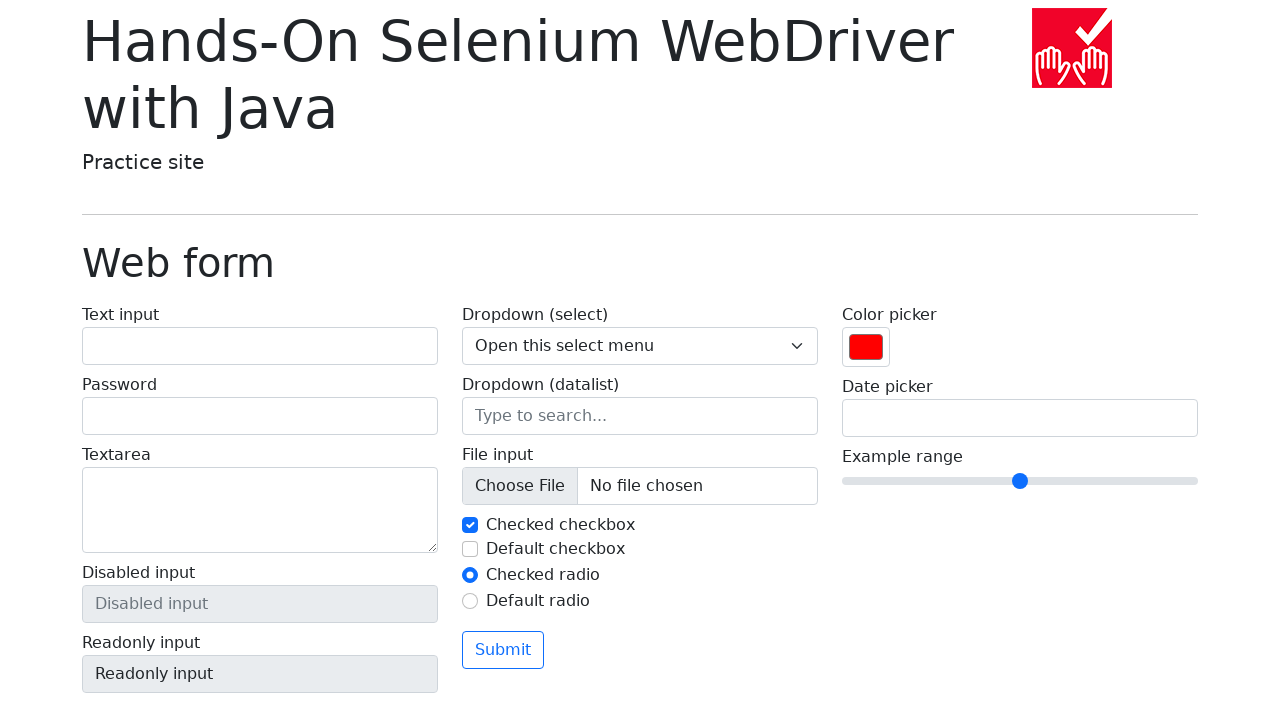

Verified color picker value is set to red (#ff0000)
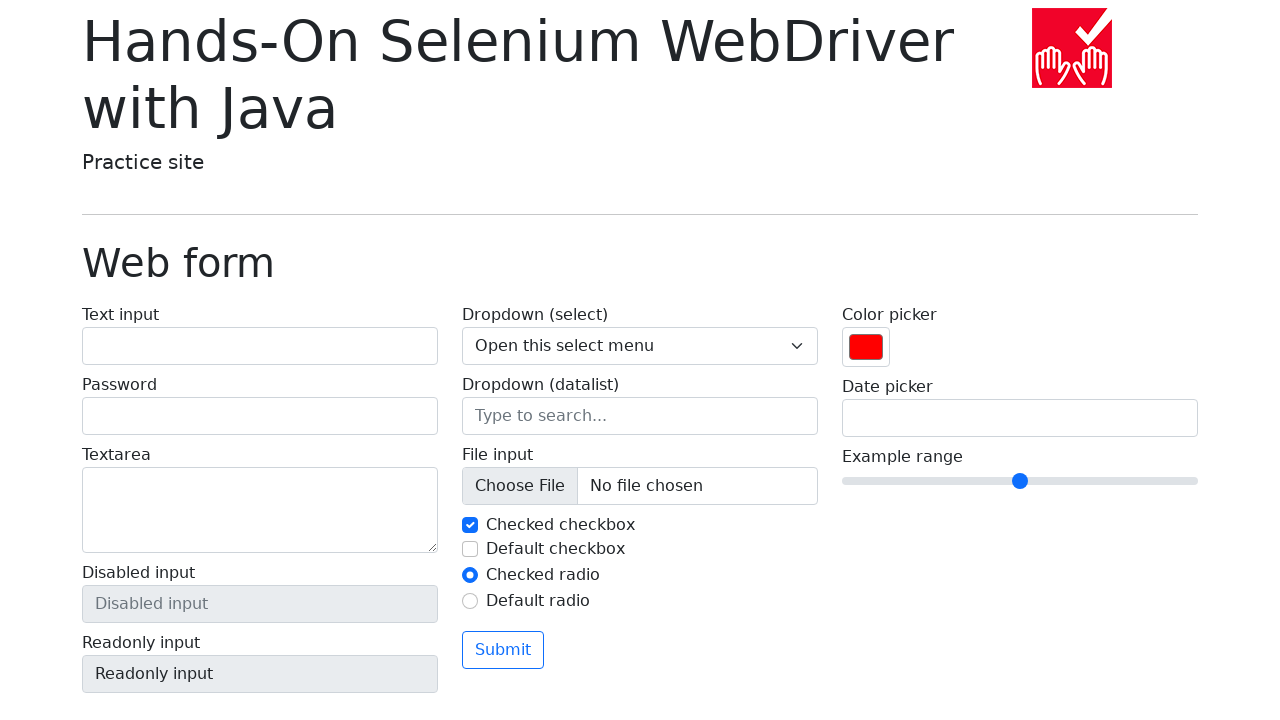

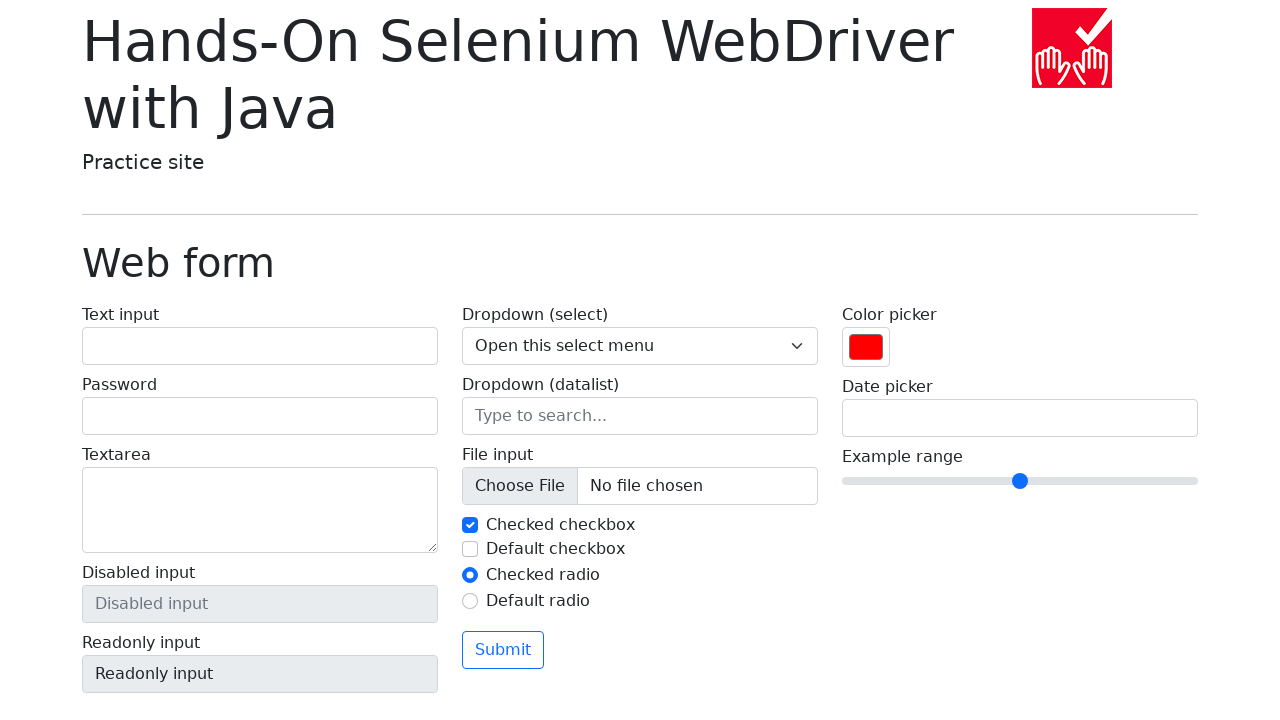